Fills out the same practice form with identical personal information and selections, then submits it

Starting URL: https://www.techlistic.com/p/selenium-practice-form.html

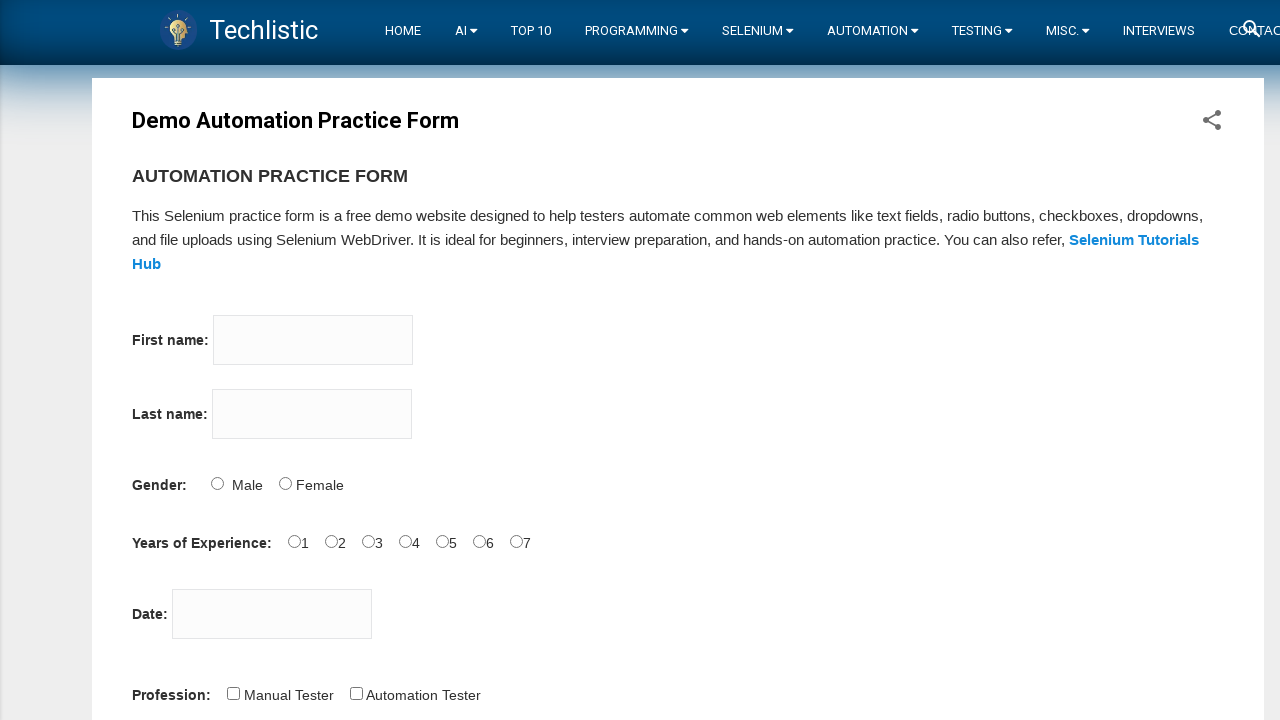

Filled first name field with 'subham' on //input[@name='firstname']
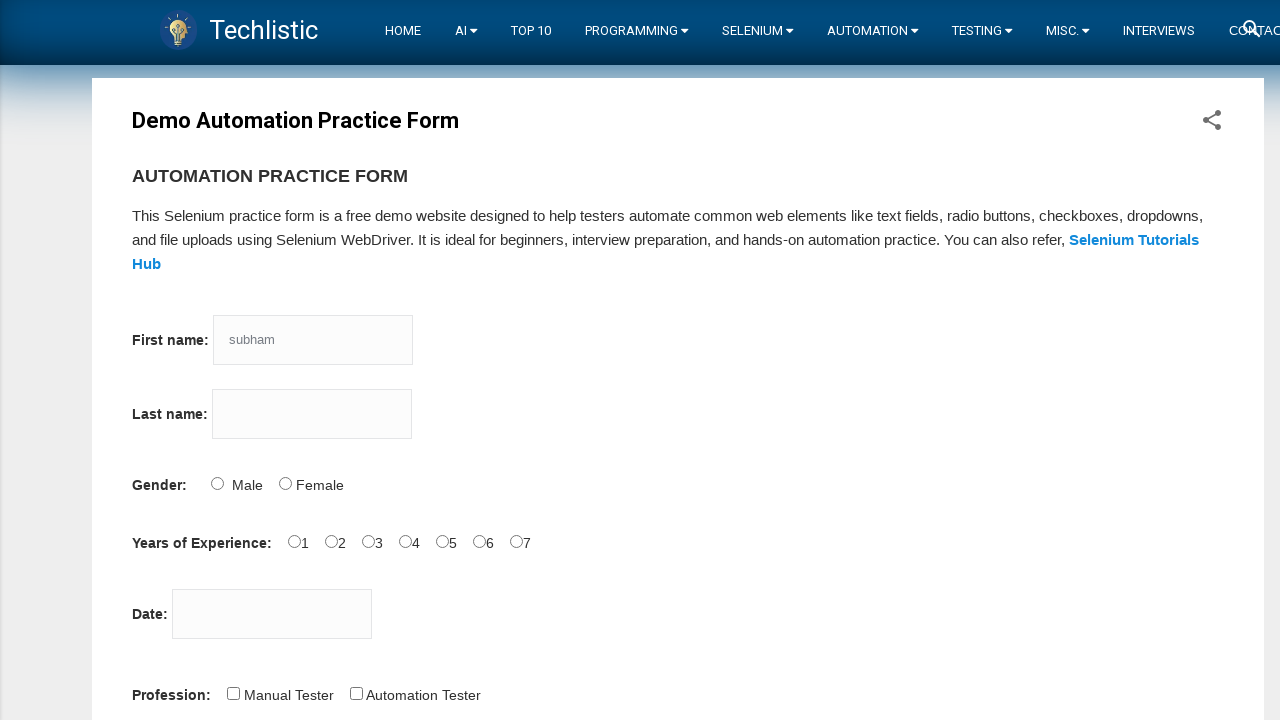

Filled last name field with 'sharma' on //input[@name='lastname']
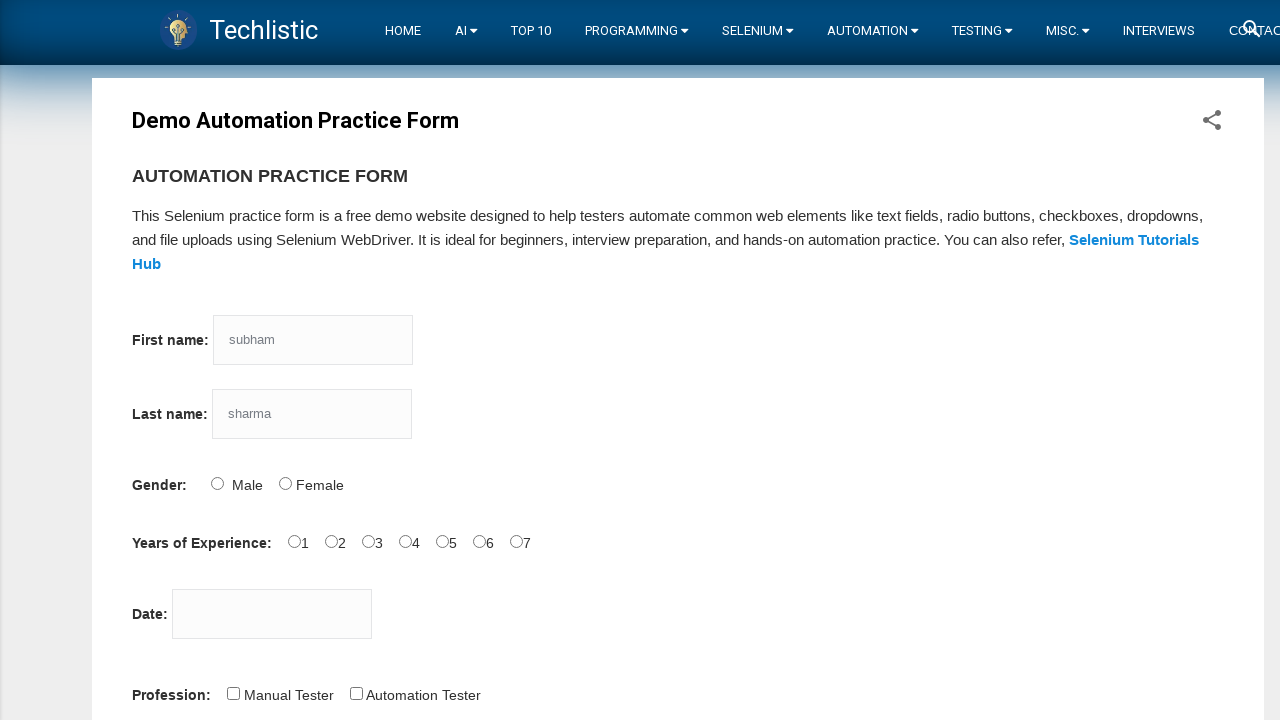

Selected 'Male' radio button at (217, 483) on xpath=//input[@value='Male']
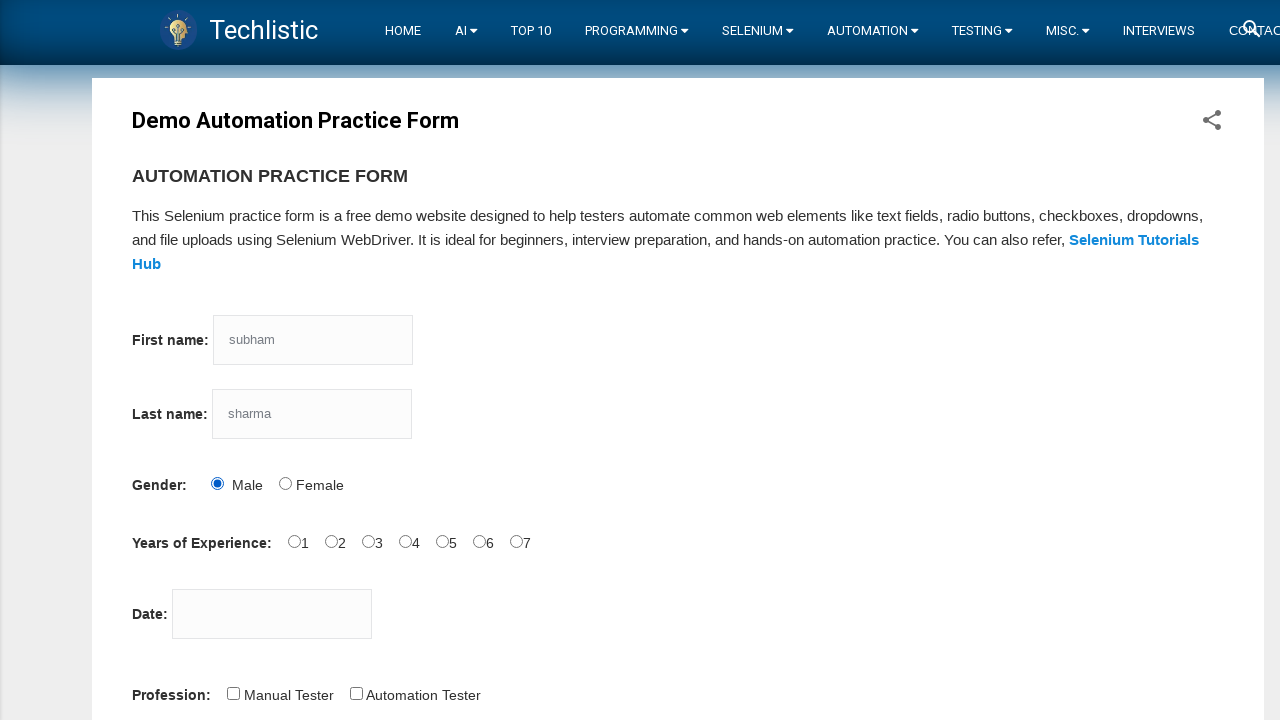

Selected '4' years of experience at (405, 541) on xpath=//input[@value='4']
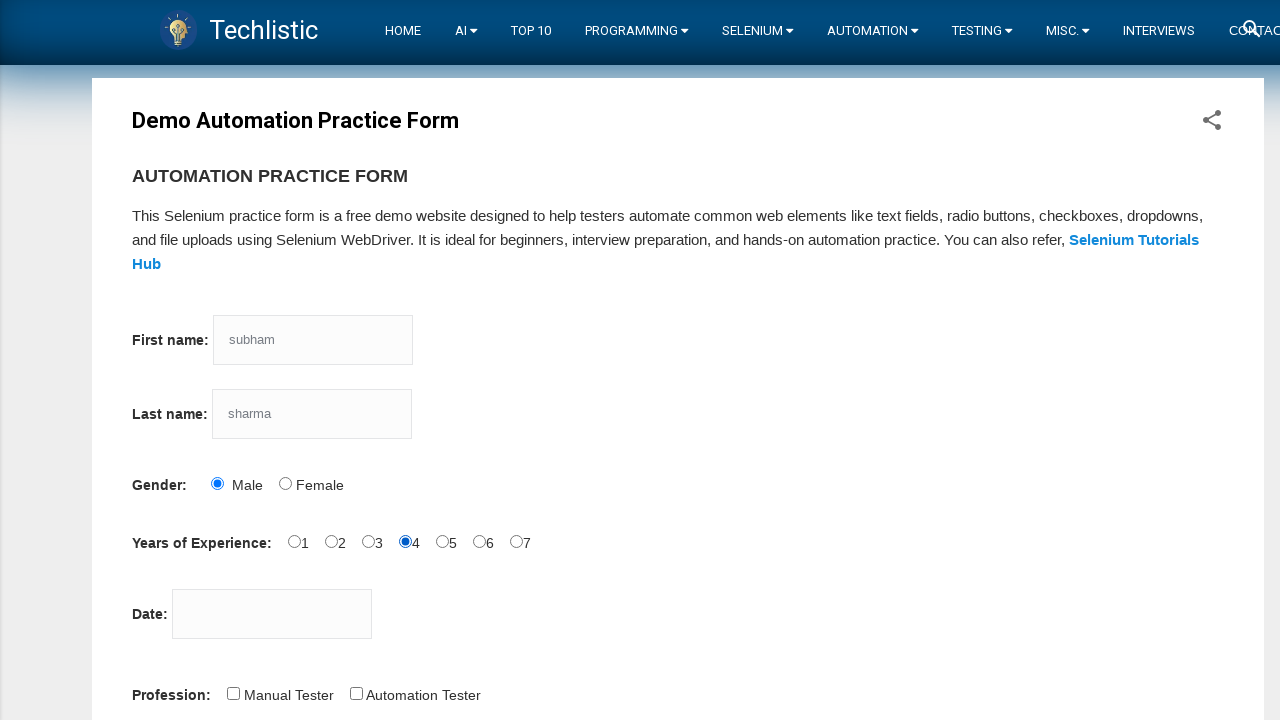

Filled date field with '15/03/2024' on //input[@id='datepicker']
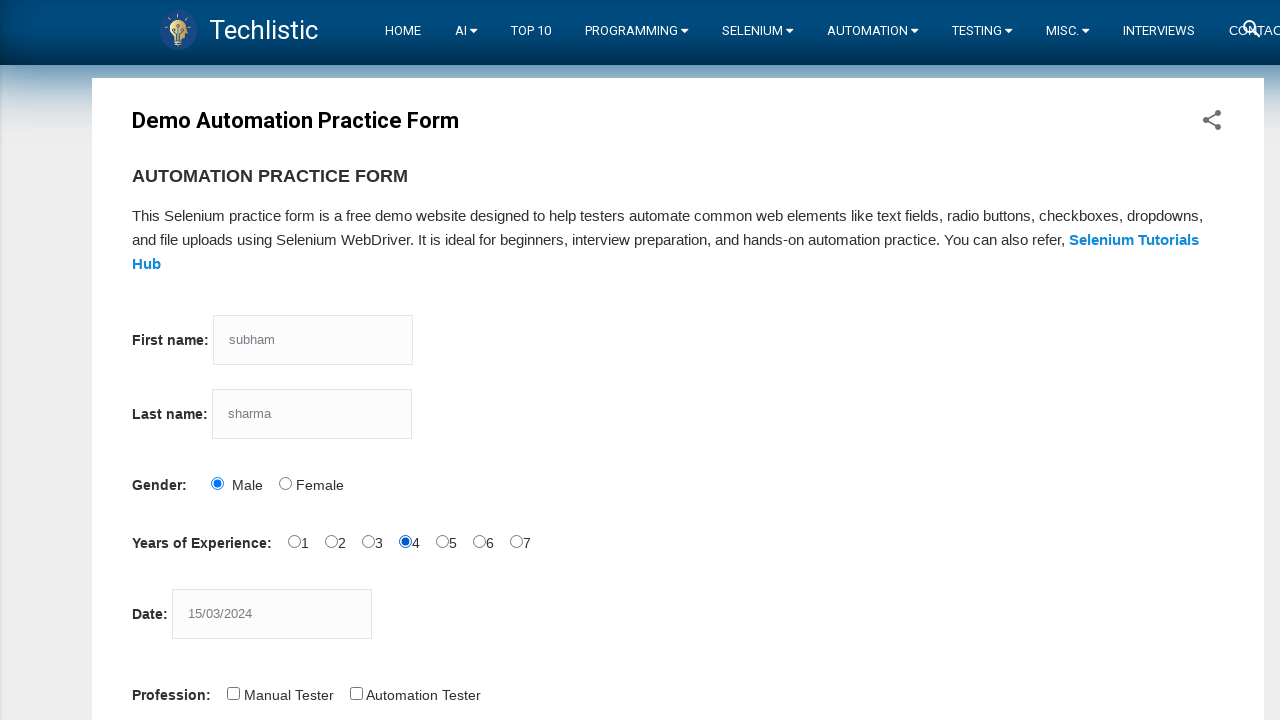

Selected 'QTP' automation tool at (281, 360) on xpath=//input[@value='QTP']
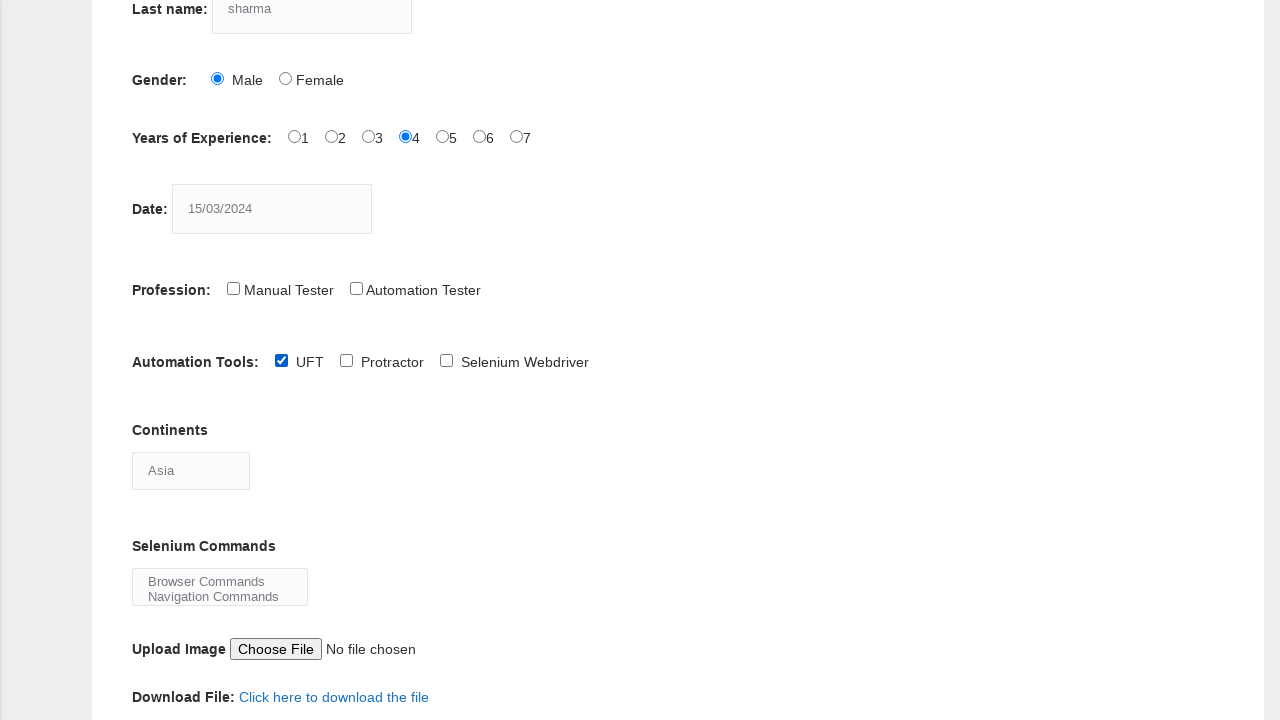

Selected 'Selenium Webdriver' automation tool at (446, 360) on xpath=//input[@value='Selenium Webdriver']
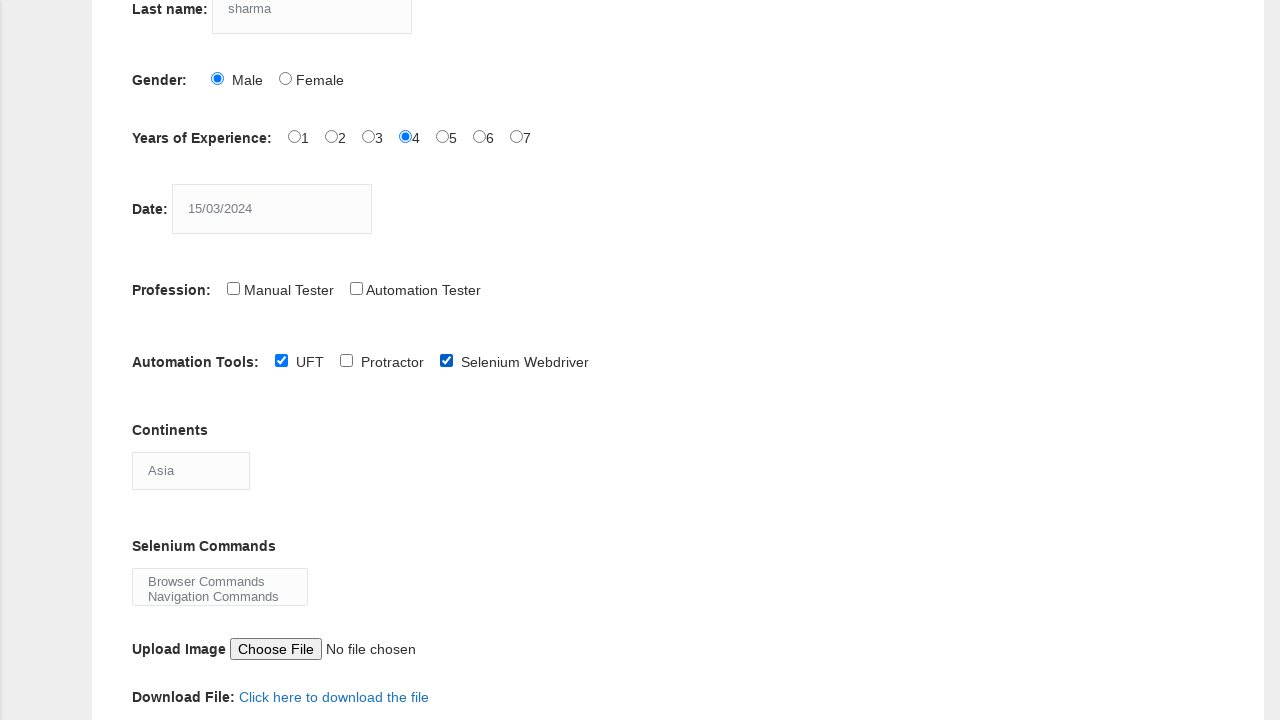

Selected 'Automation Tester' profession at (356, 288) on xpath=//input[@value='Automation Tester']
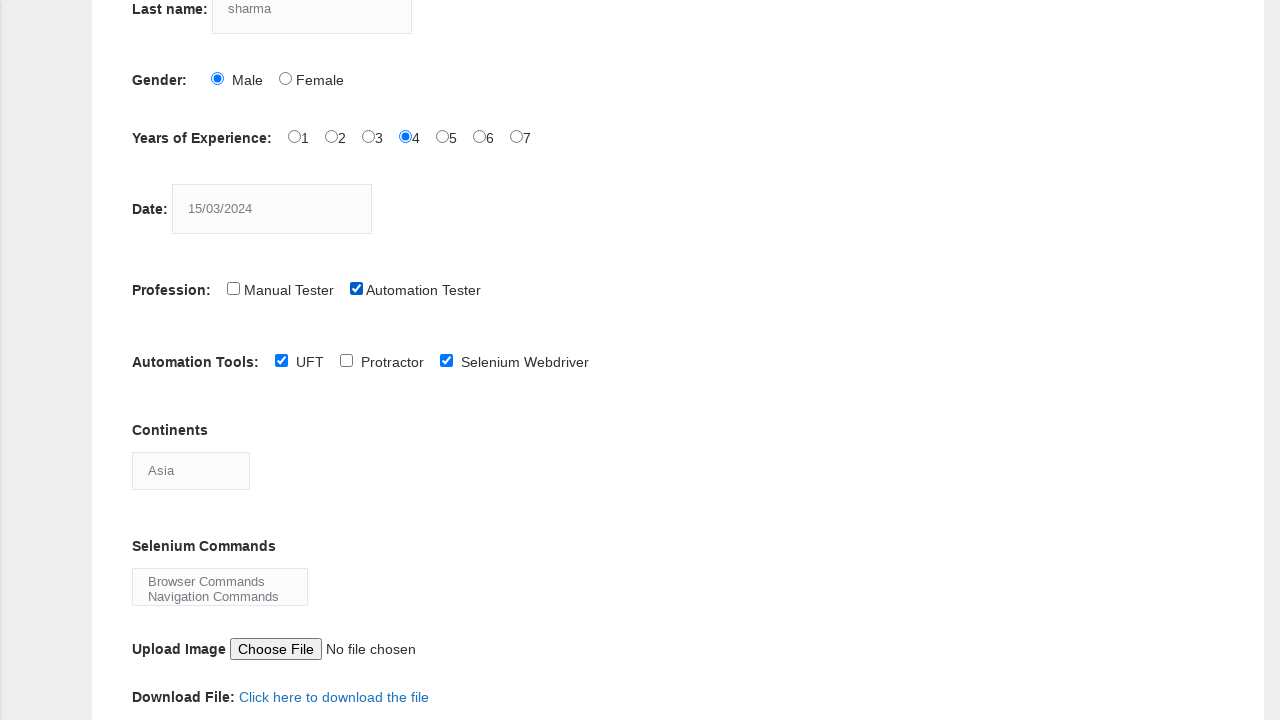

Selected 'Europe' from continents dropdown on //select[@name='continents']
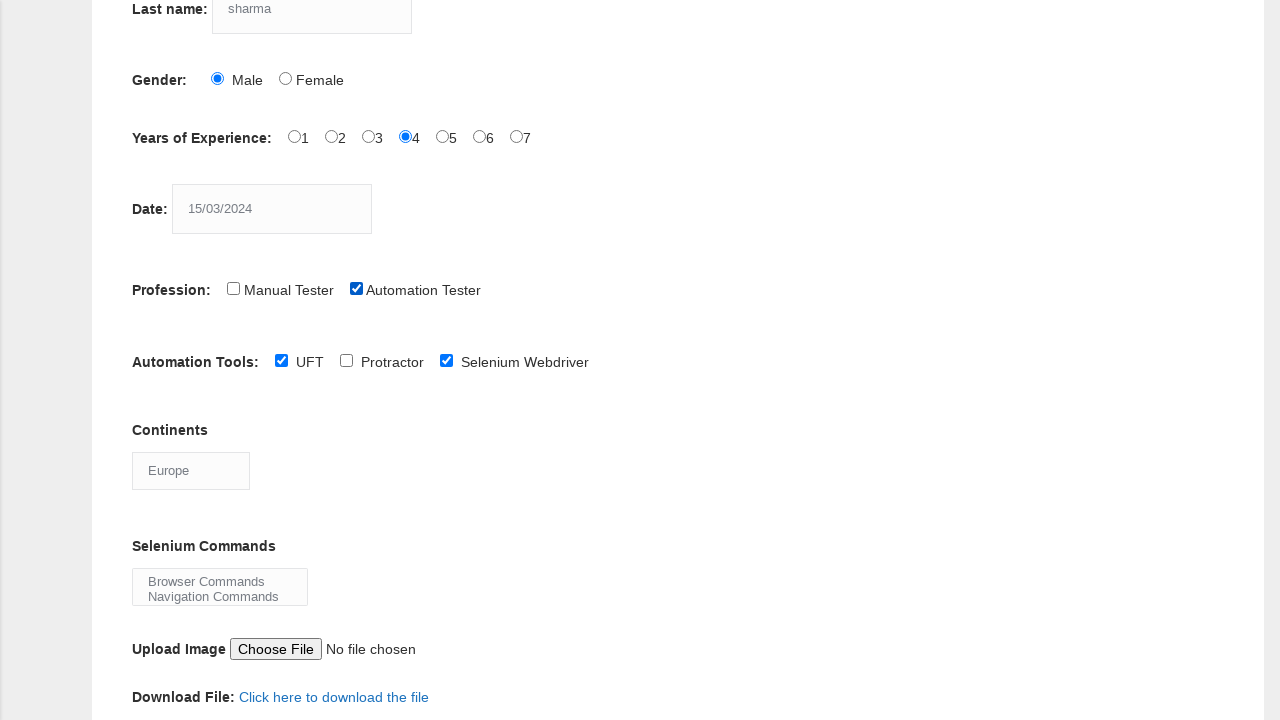

Selected 'Browser Commands' from selenium commands dropdown on //select[@name='selenium_commands']
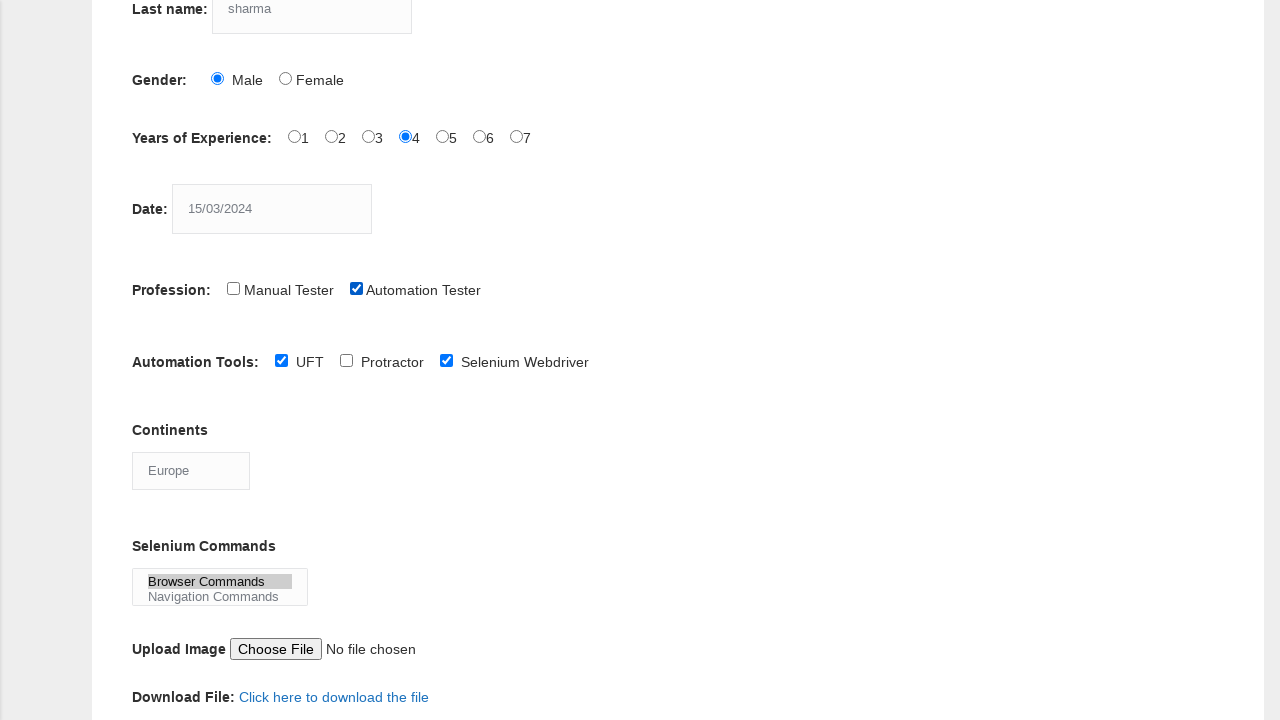

Clicked submit button to submit the form at (157, 360) on xpath=//button[@name='submit']
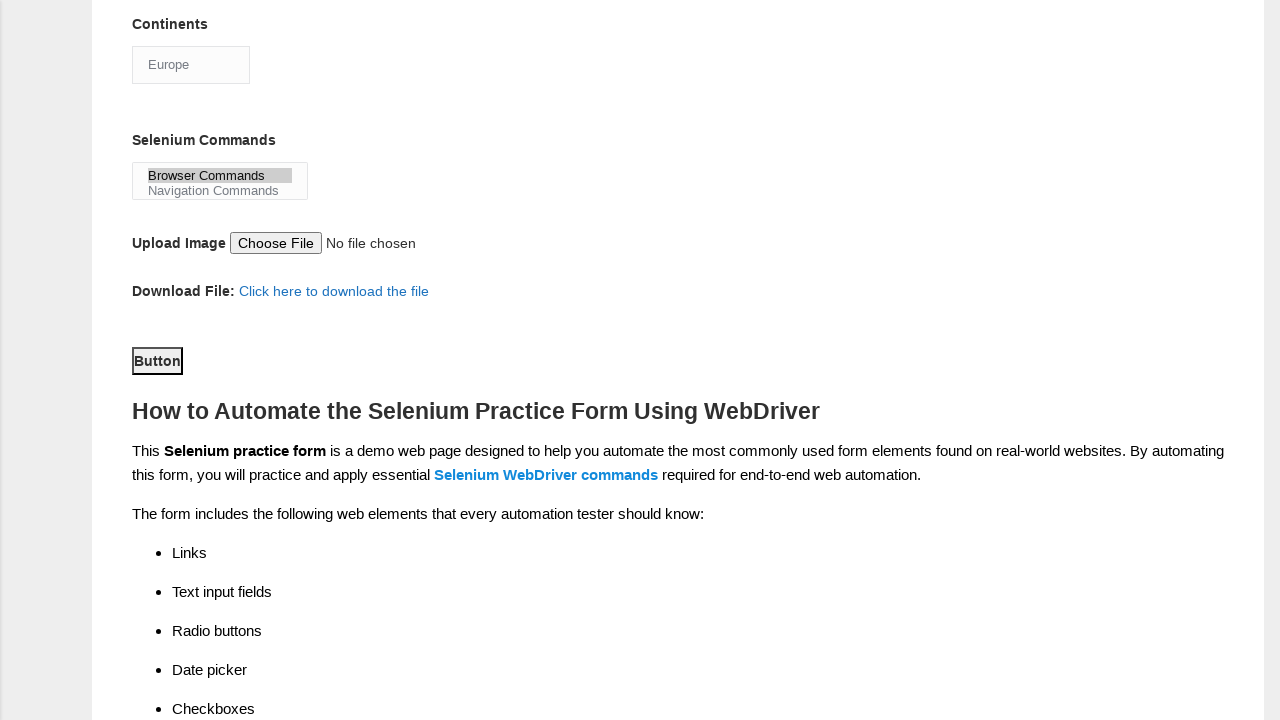

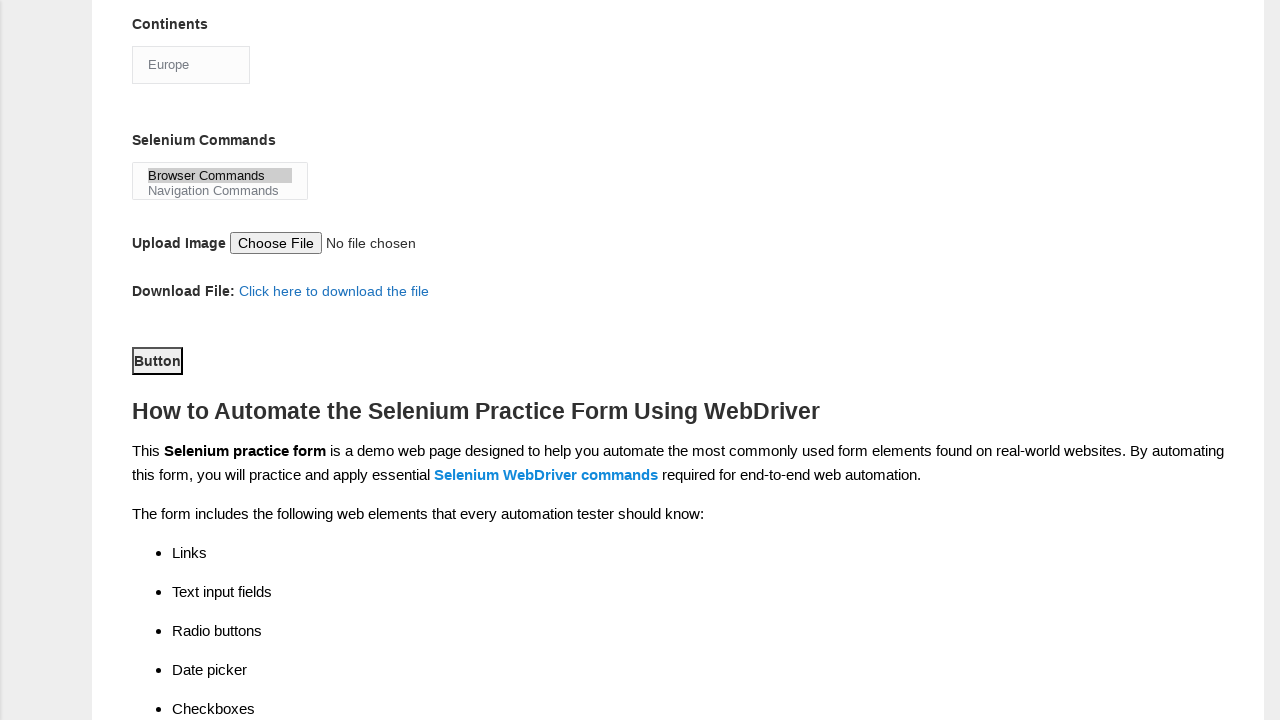